Tests that clicking the "Learn about us" button navigates to the /about-us page

Starting URL: https://forestfire.ru/

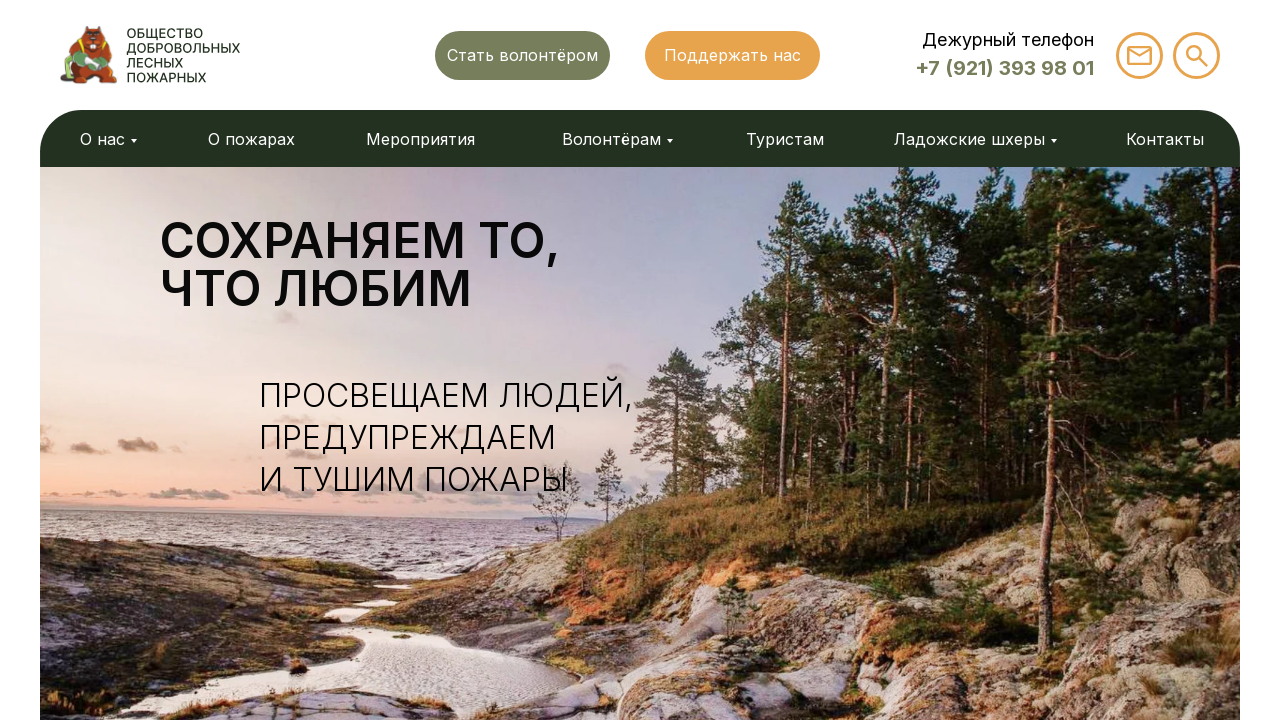

Clicked 'Learn about us' button at (550, 360) on xpath=//div[@data-elem-type='button'] >> internal:has="a:has-text('Немного о нас
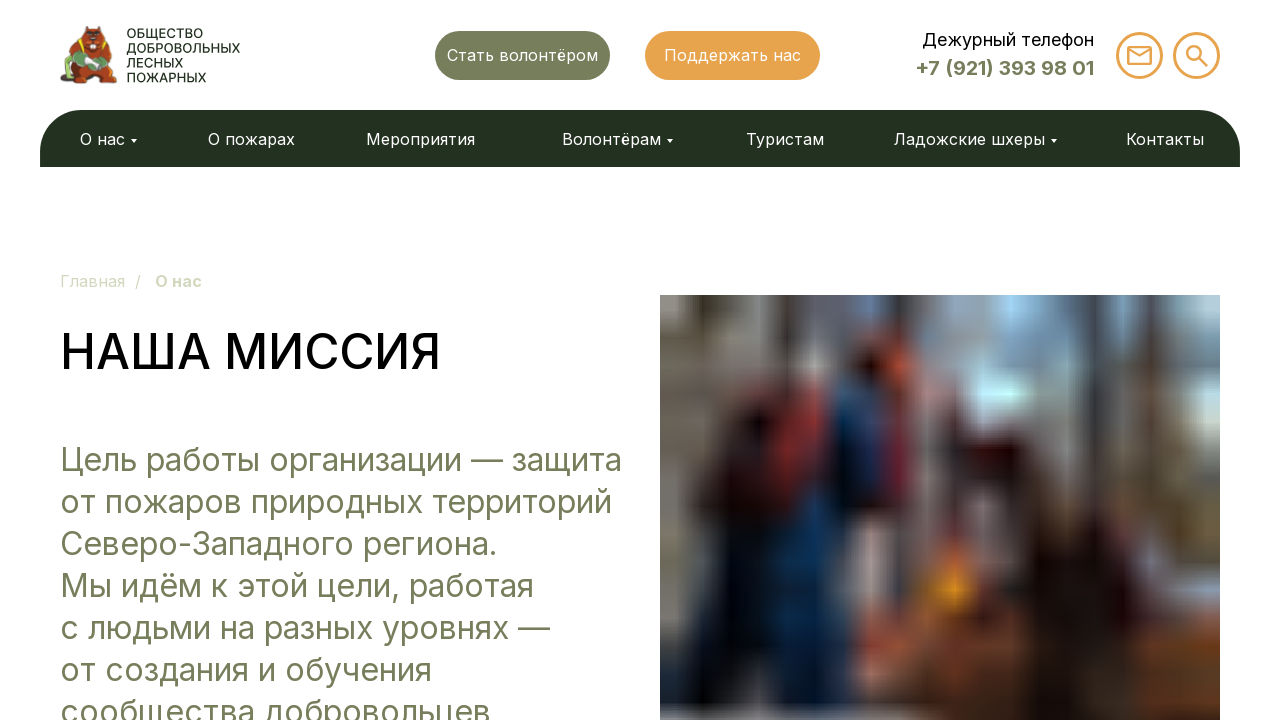

Verified navigation to /about-us page
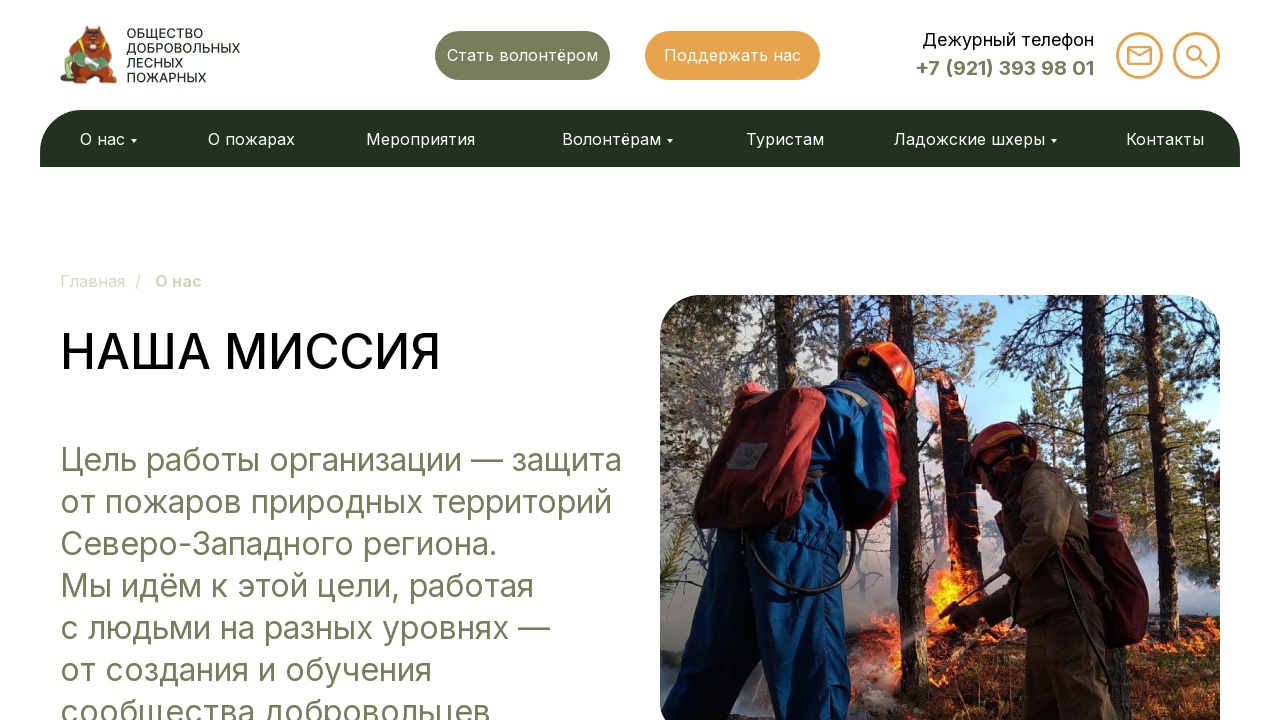

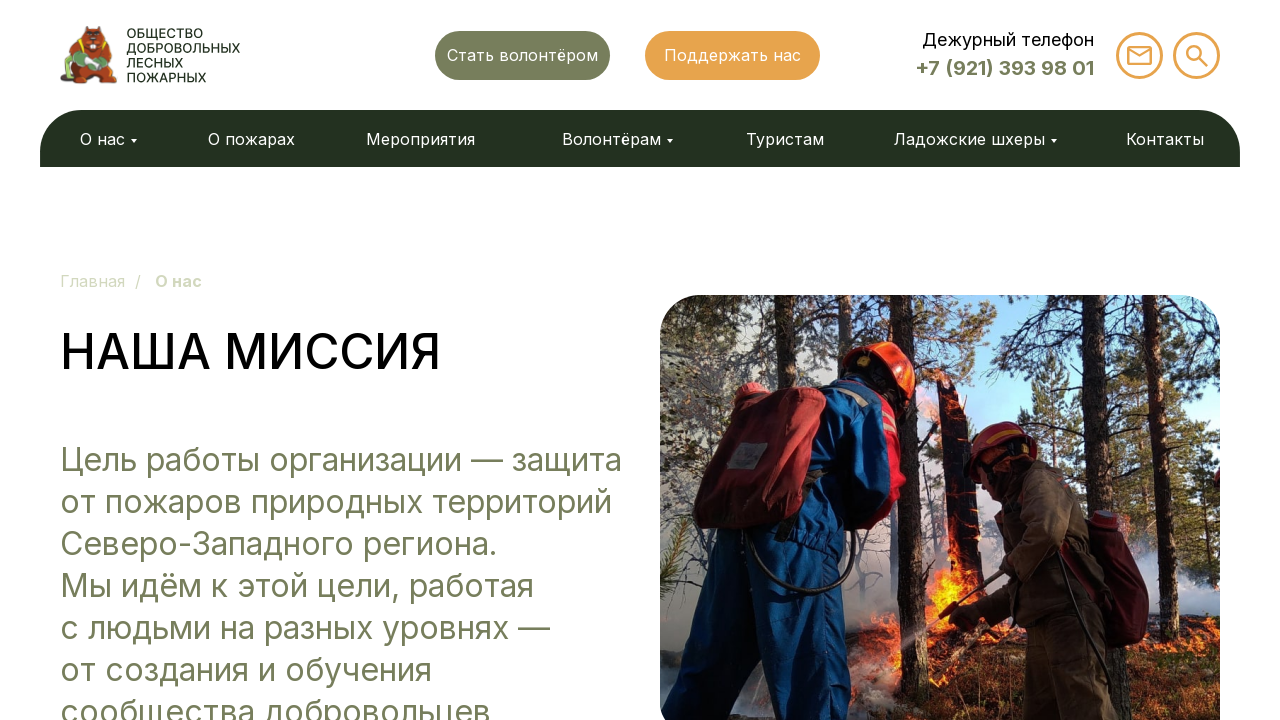